Tests a typing practice website by typing text into the active input element on a Chinese typing practice page

Starting URL: https://dazi.kukuw.com/?tdsourcetag=s_pctim_aiomsg

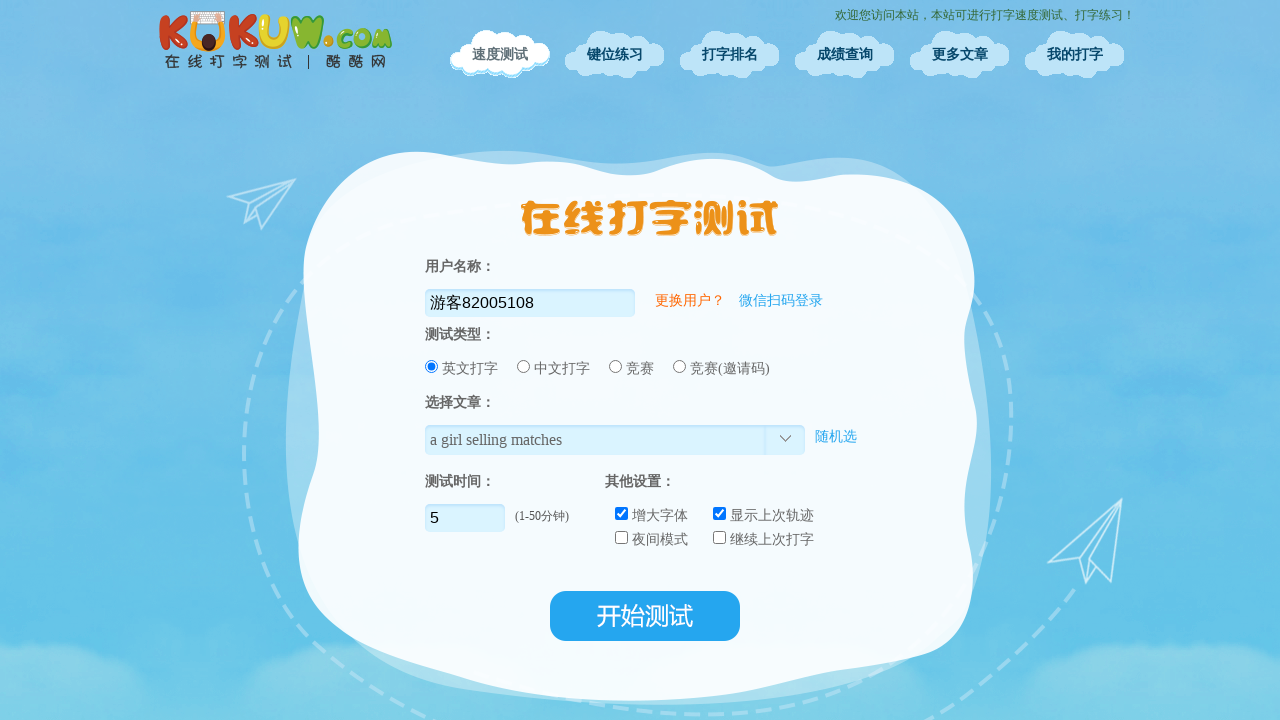

Waited 5 seconds for page to load
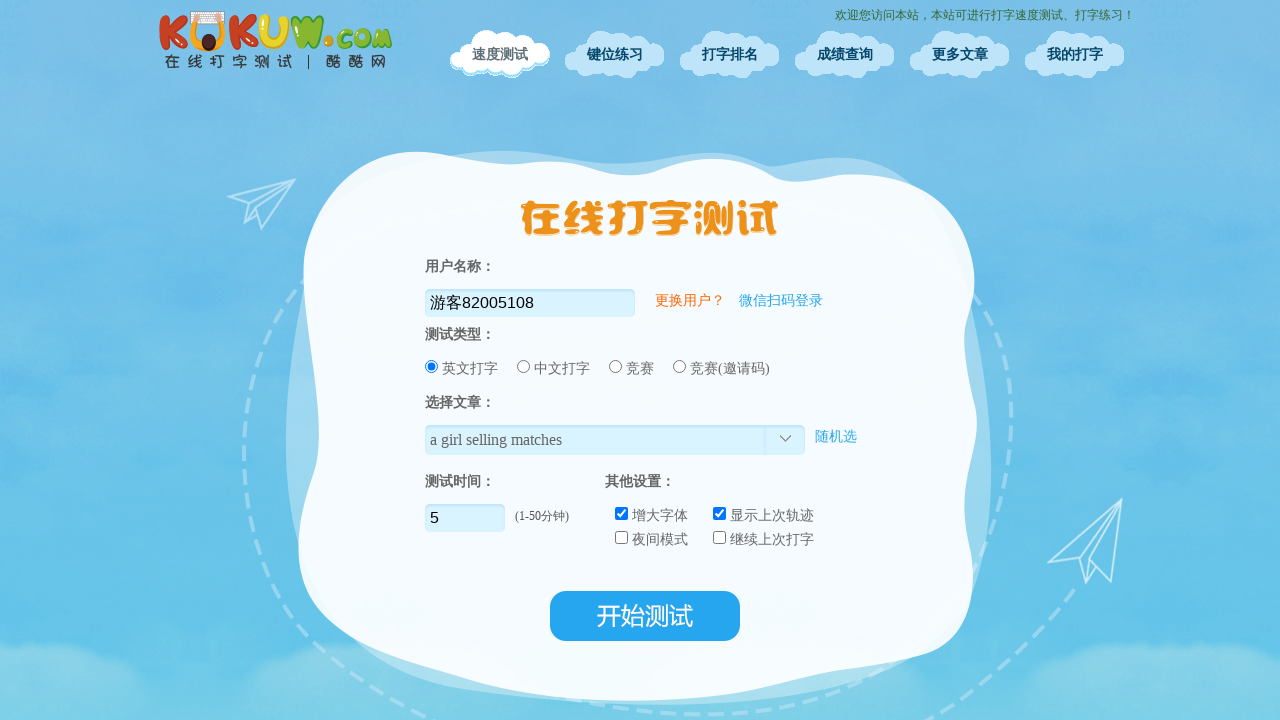

Typed sample text 'Hello world this is a typing test' into active input element on Chinese typing practice page
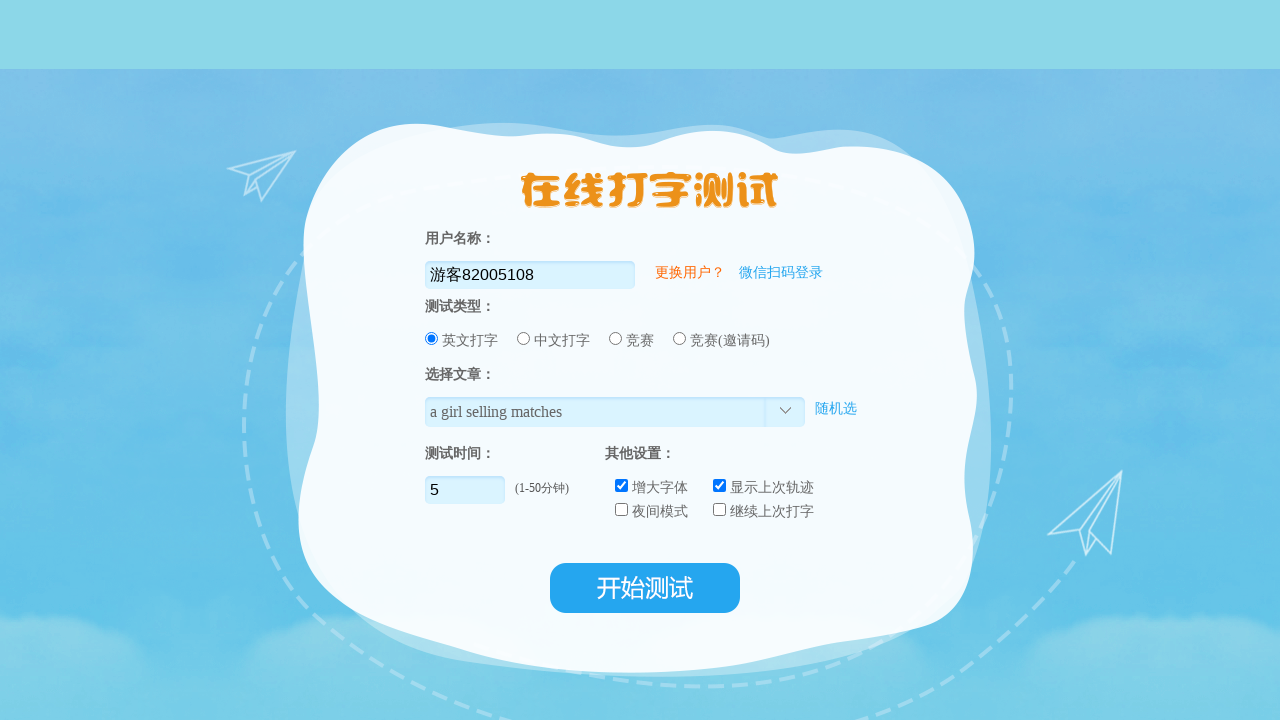

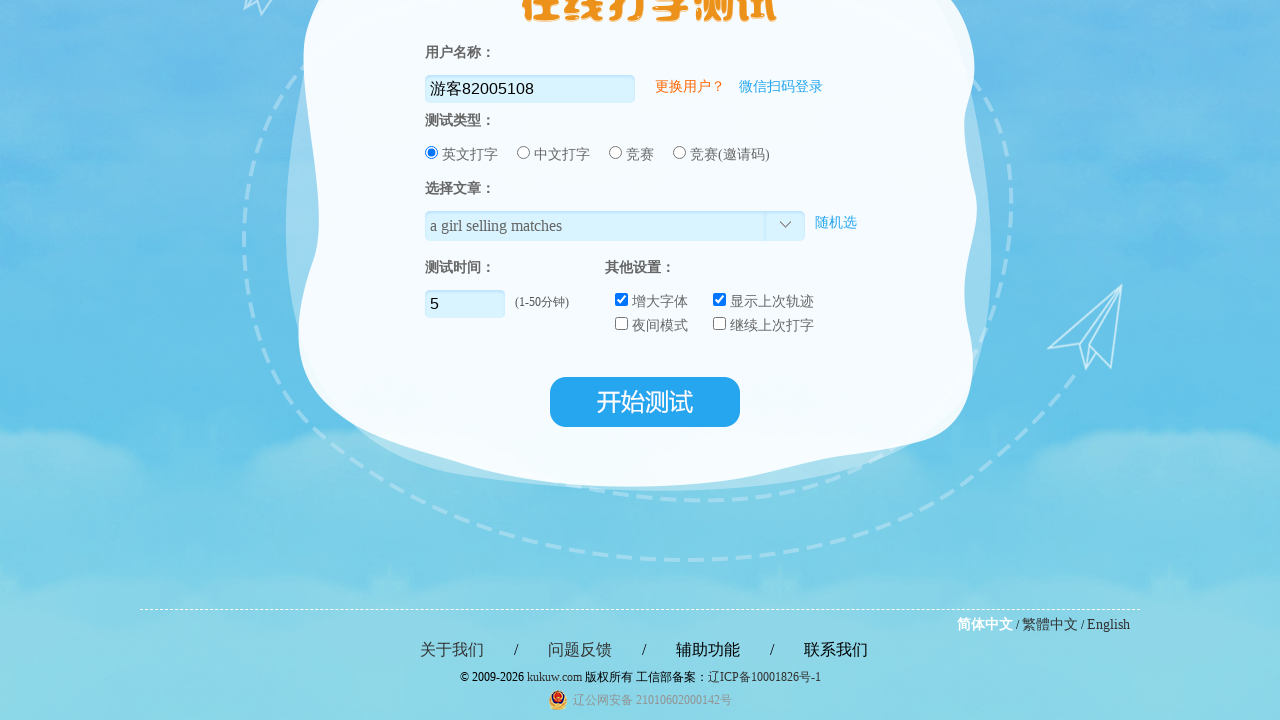